Tests checkbox interaction by selecting only the "football" checkbox and ensuring all other sport checkboxes are unchecked on an HTML tutorial page.

Starting URL: http://www.tizag.com/htmlT/htmlcheckboxes.php

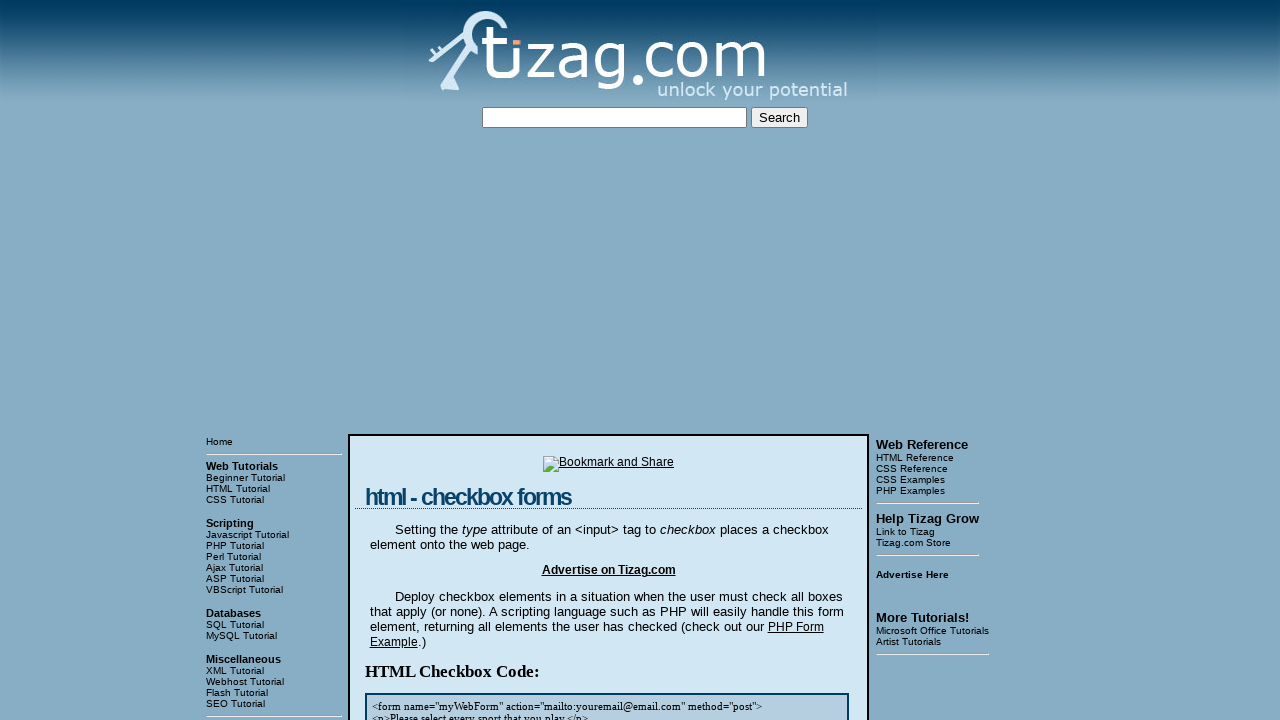

Waited for sport checkboxes to be available
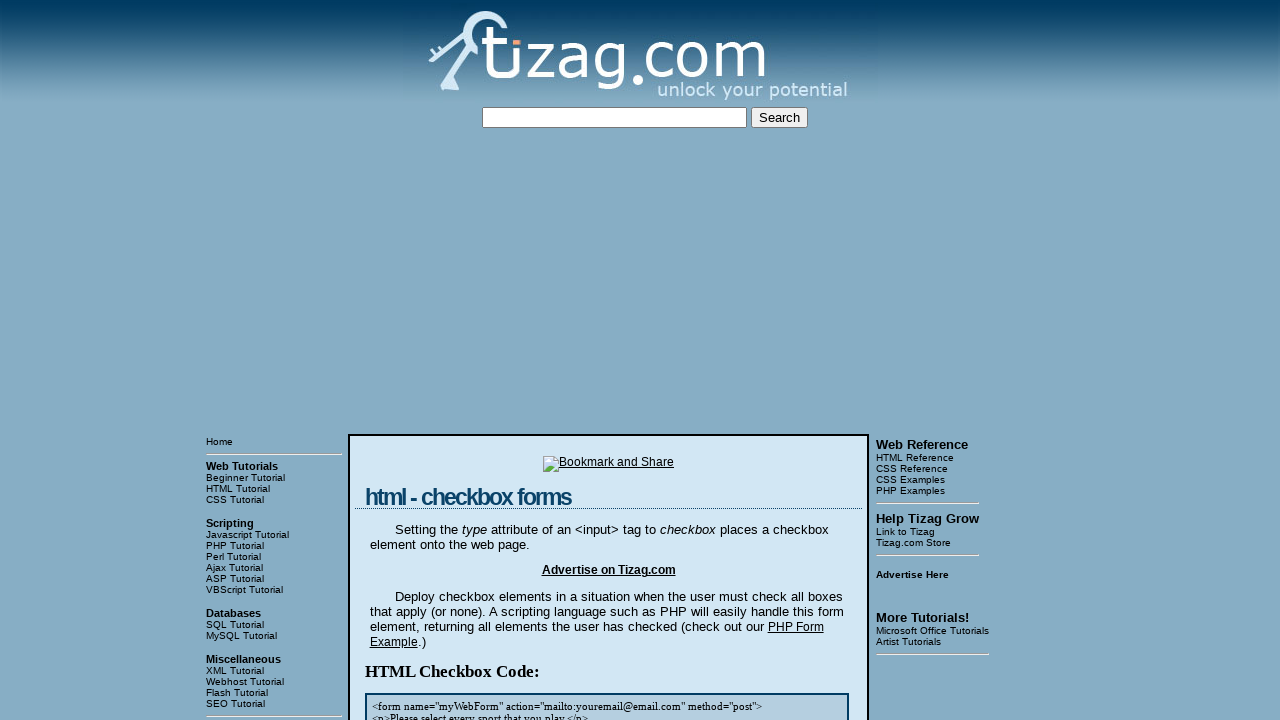

Located all sport checkboxes
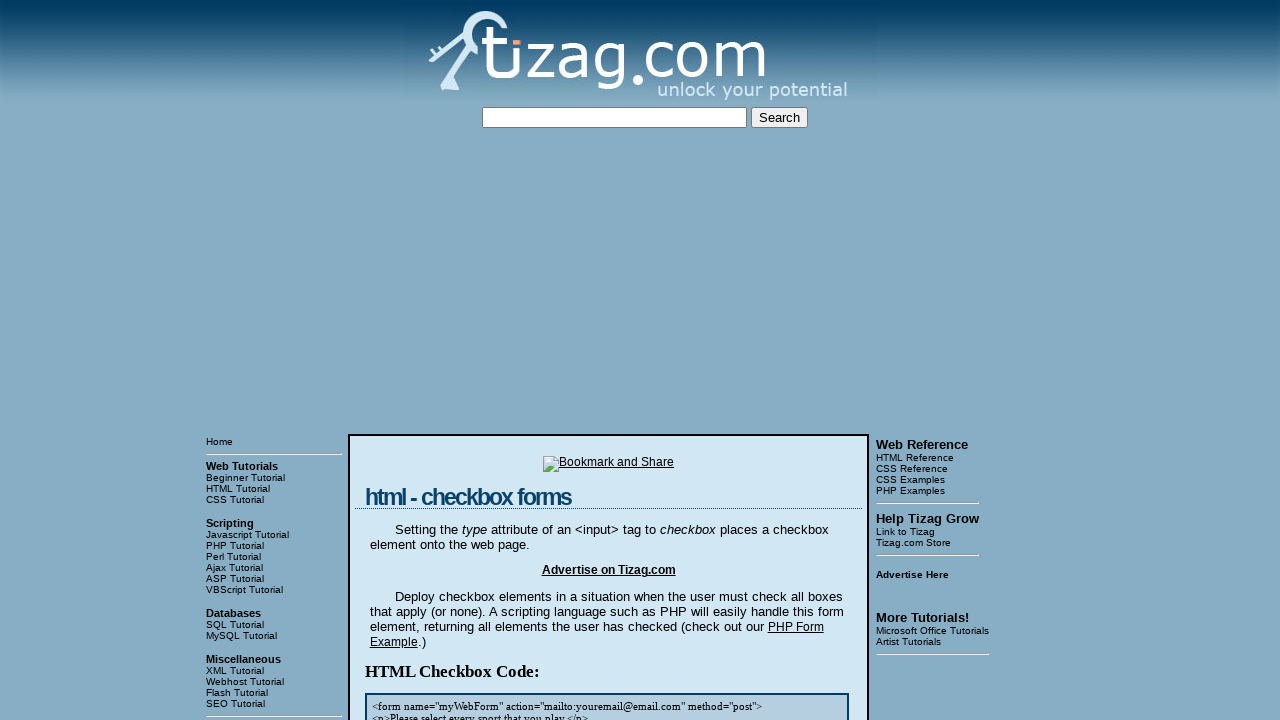

Found 4 sport checkboxes
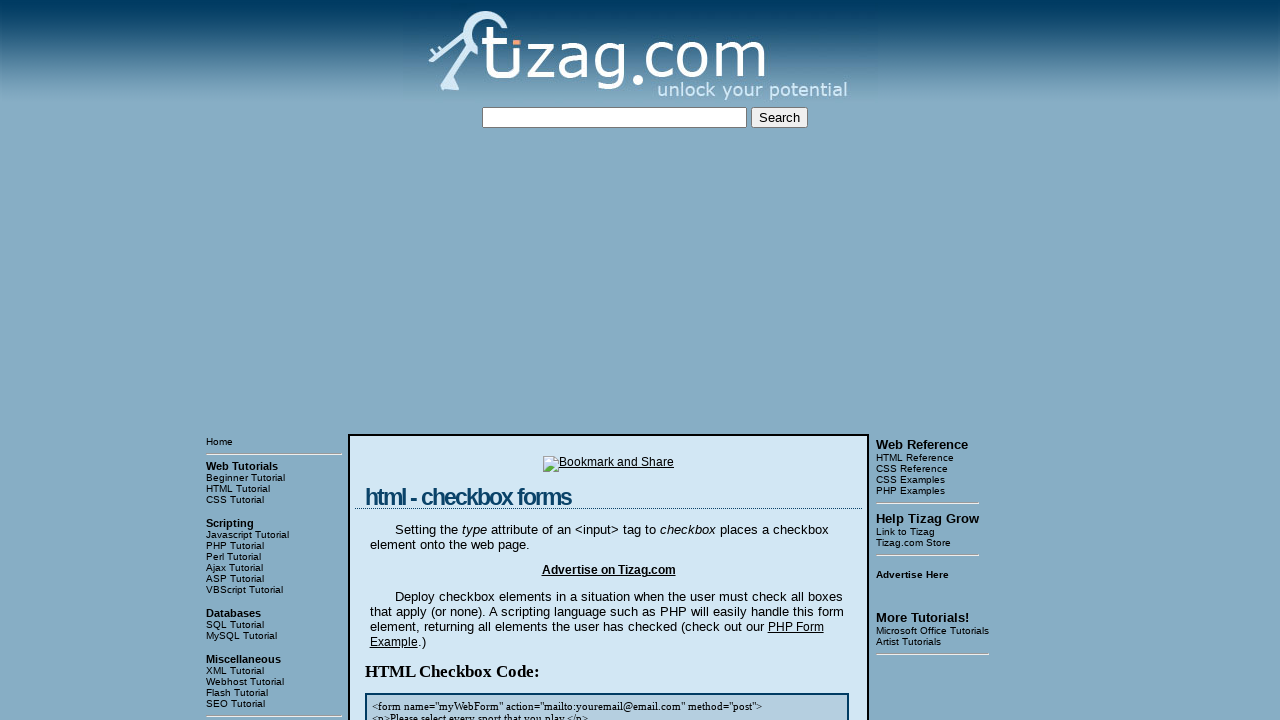

Selected checkbox at index 0
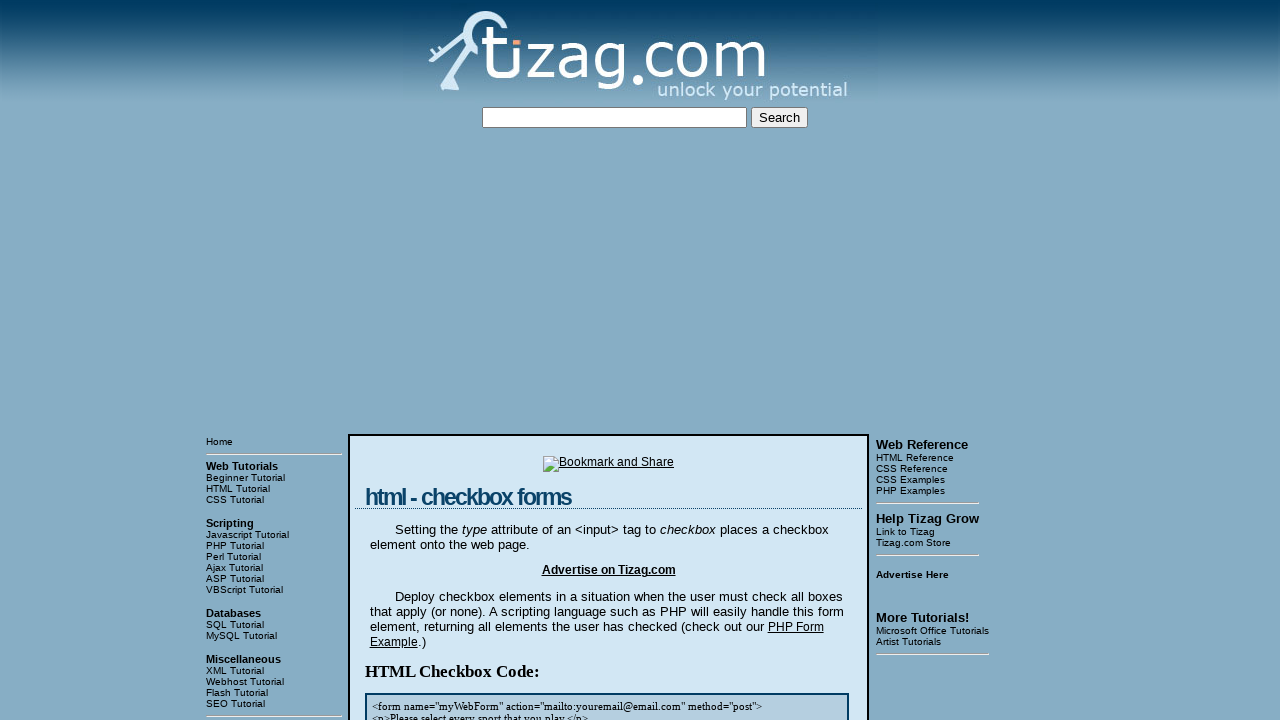

Retrieved checkbox value: soccer
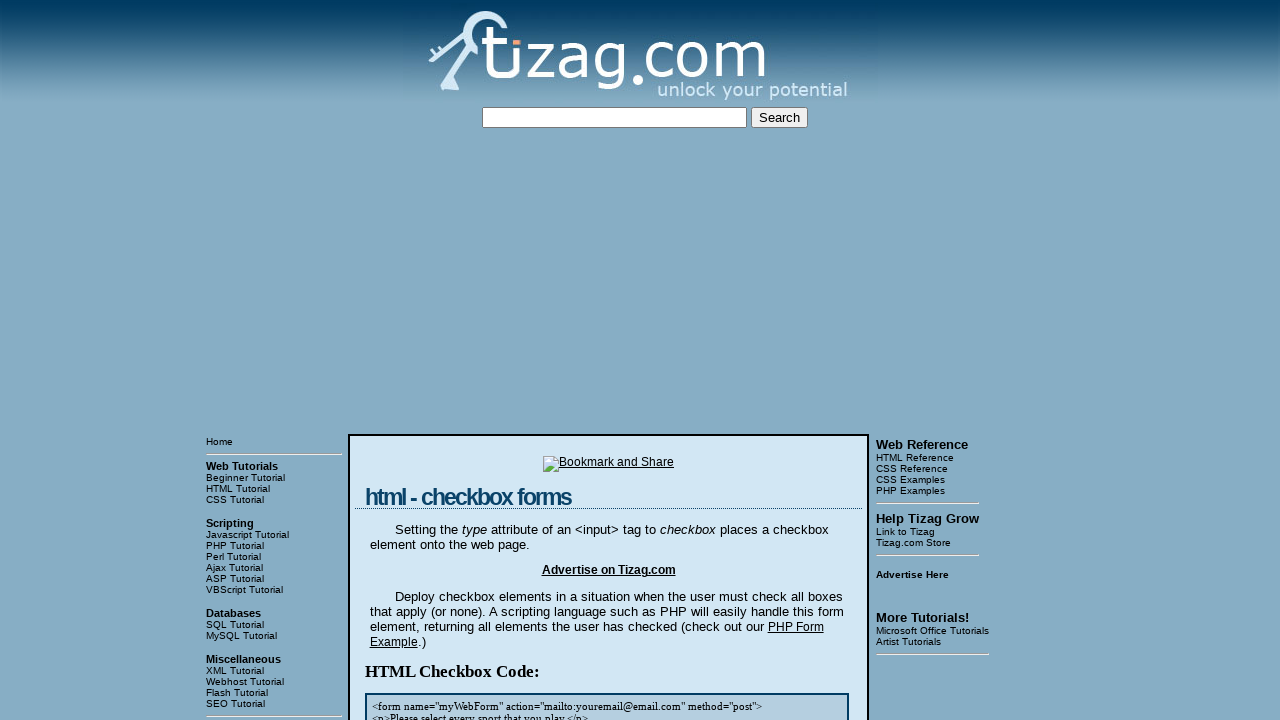

Checked status for soccer: True
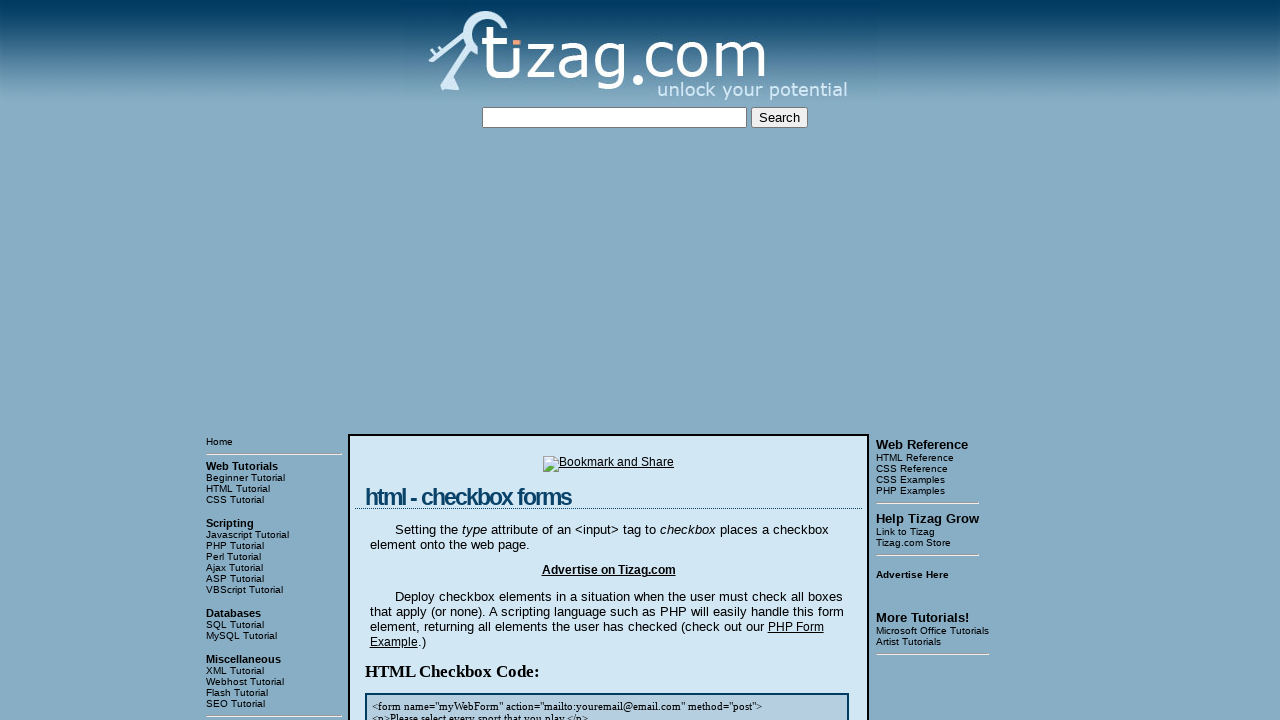

Unchecked the soccer checkbox at (422, 360) on xpath=//div[@class='display'][2]//input[@name='sports'] >> nth=0
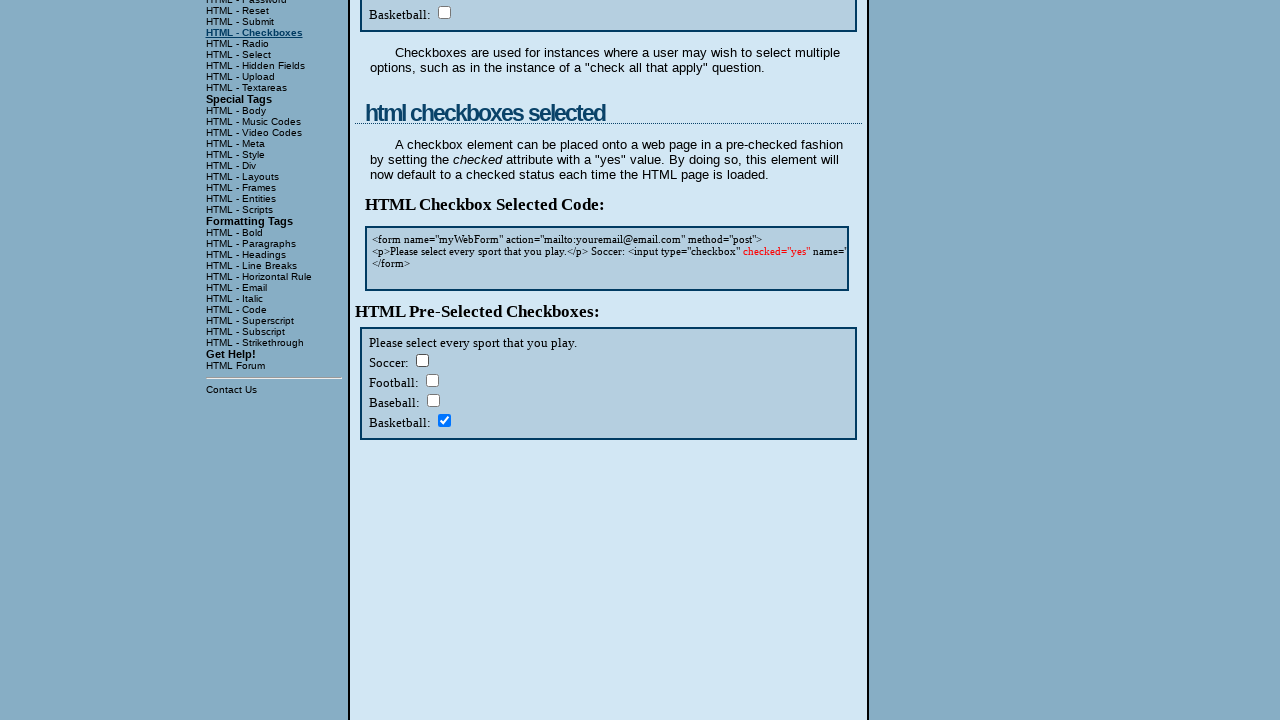

Selected checkbox at index 1
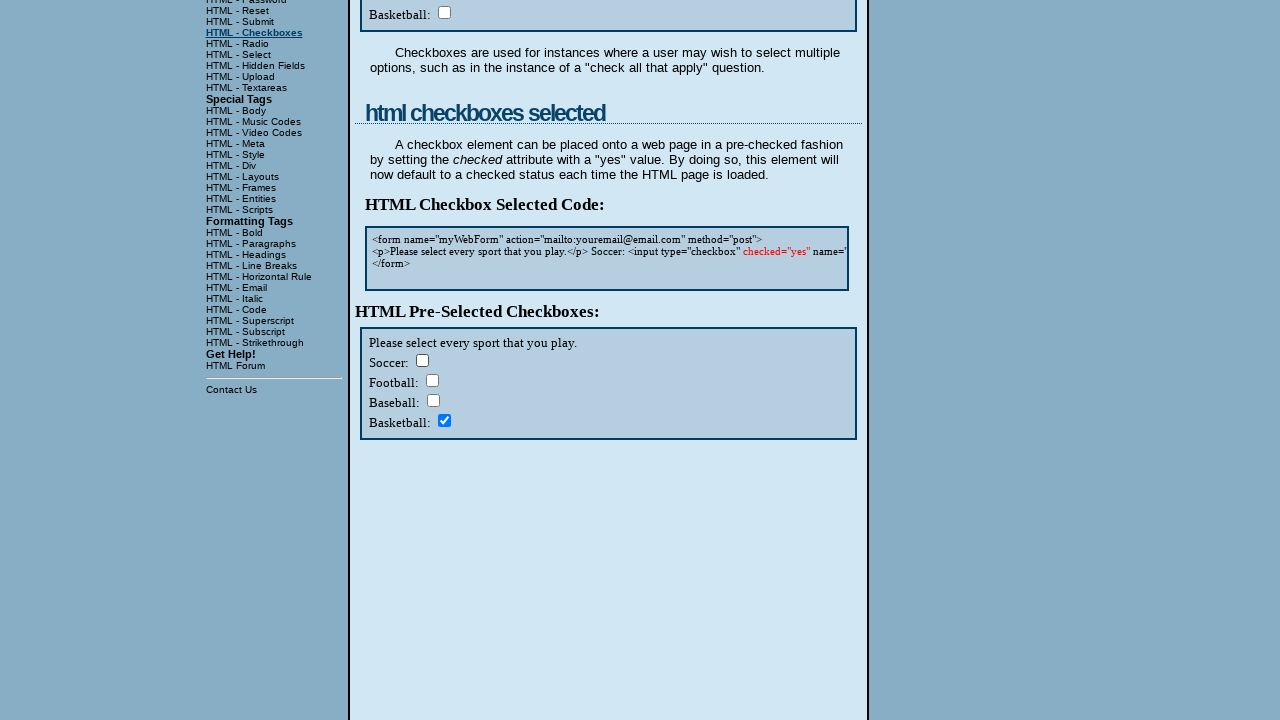

Retrieved checkbox value: football
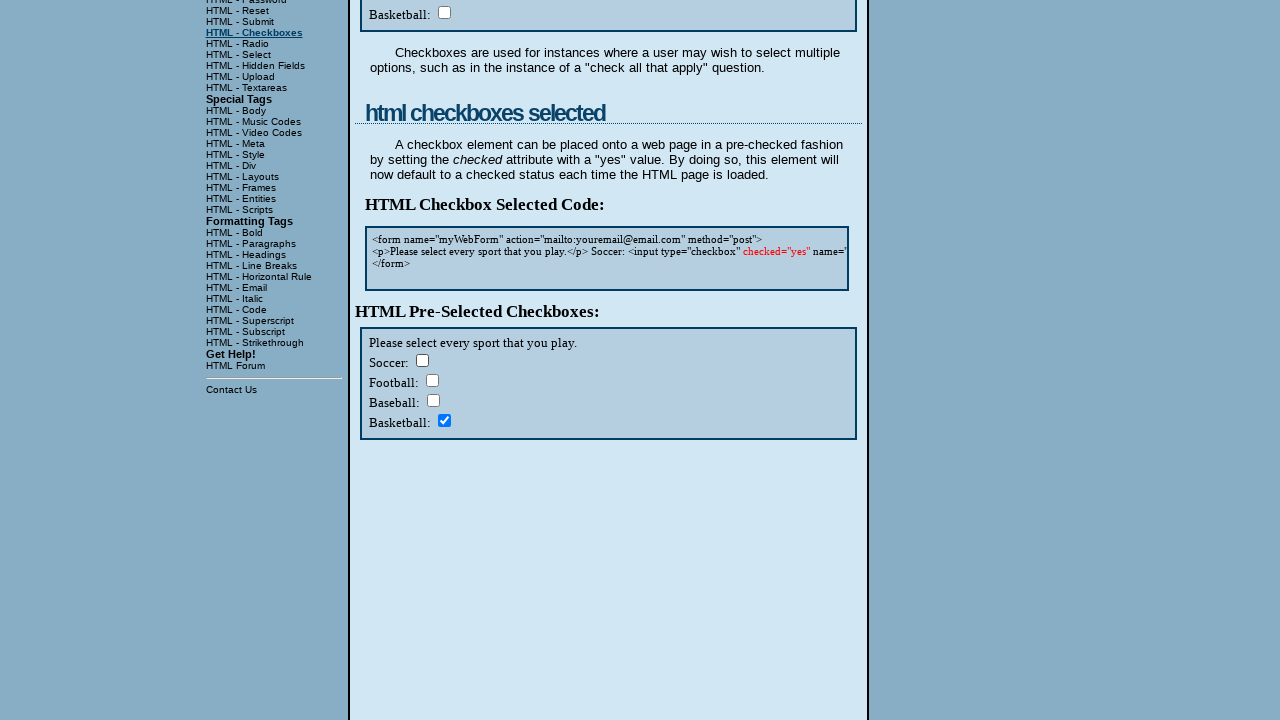

Checked status for football: False
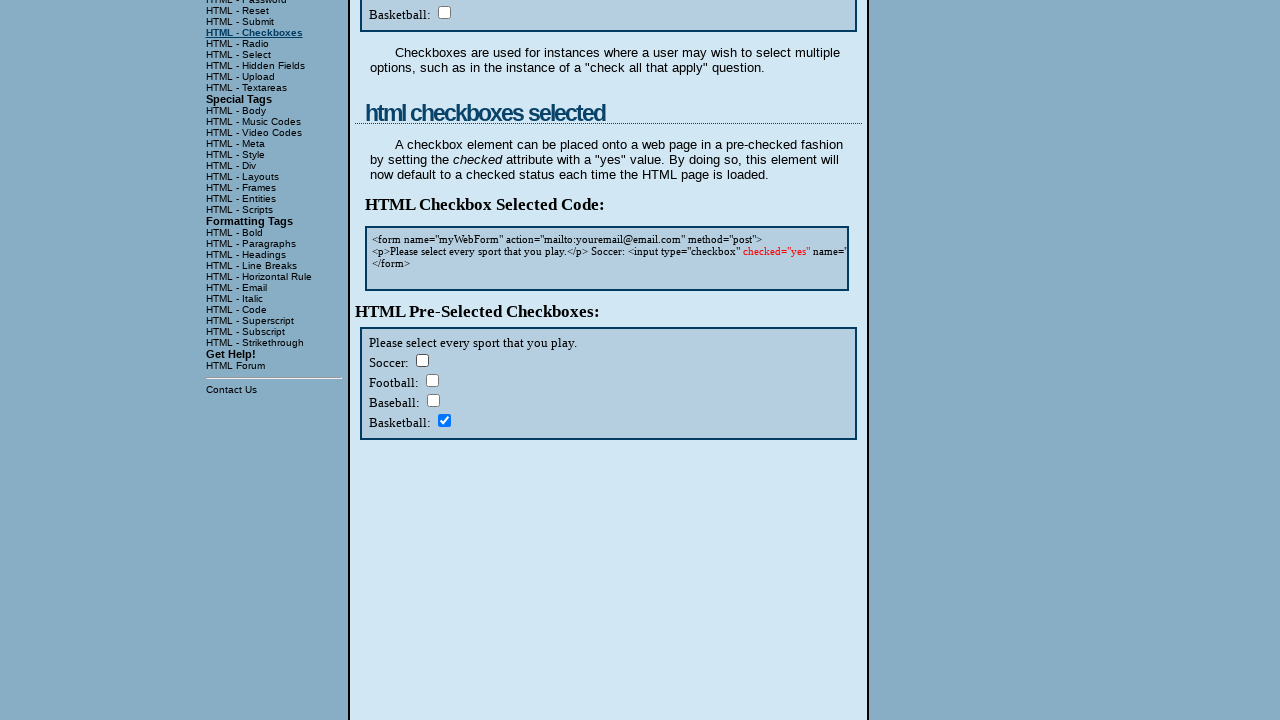

Checked the football checkbox at (432, 380) on xpath=//div[@class='display'][2]//input[@name='sports'] >> nth=1
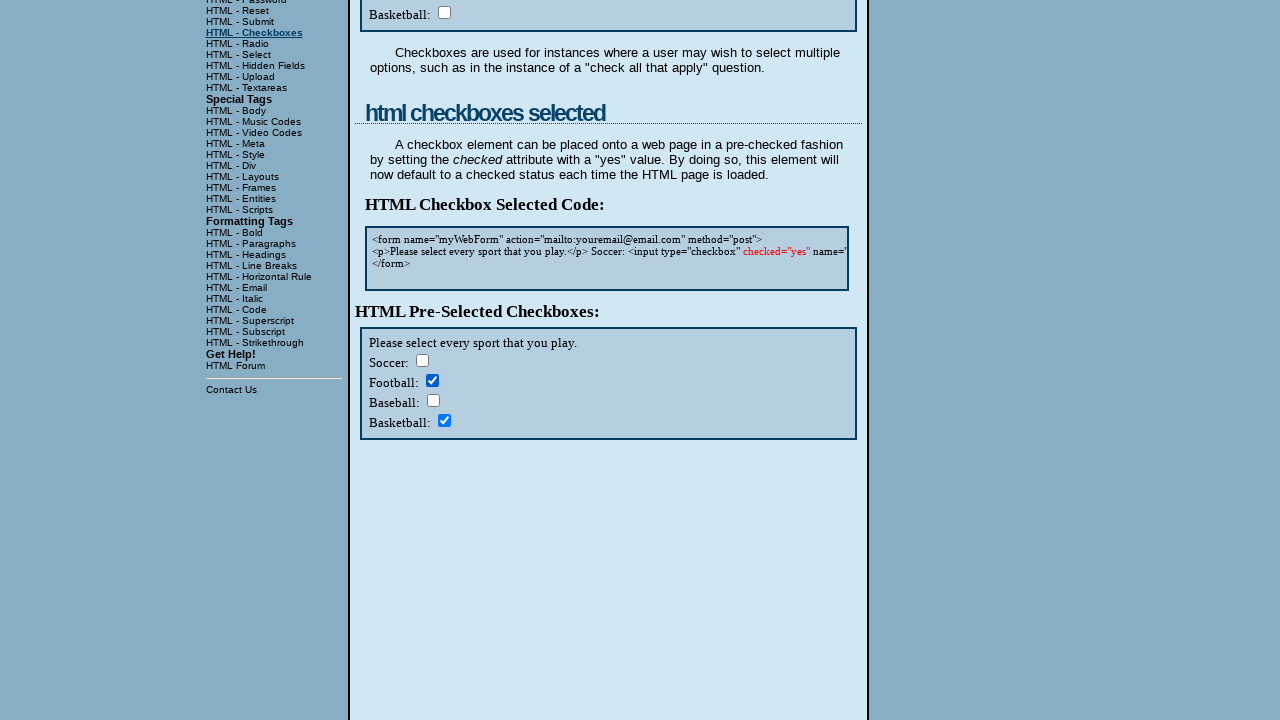

Selected checkbox at index 2
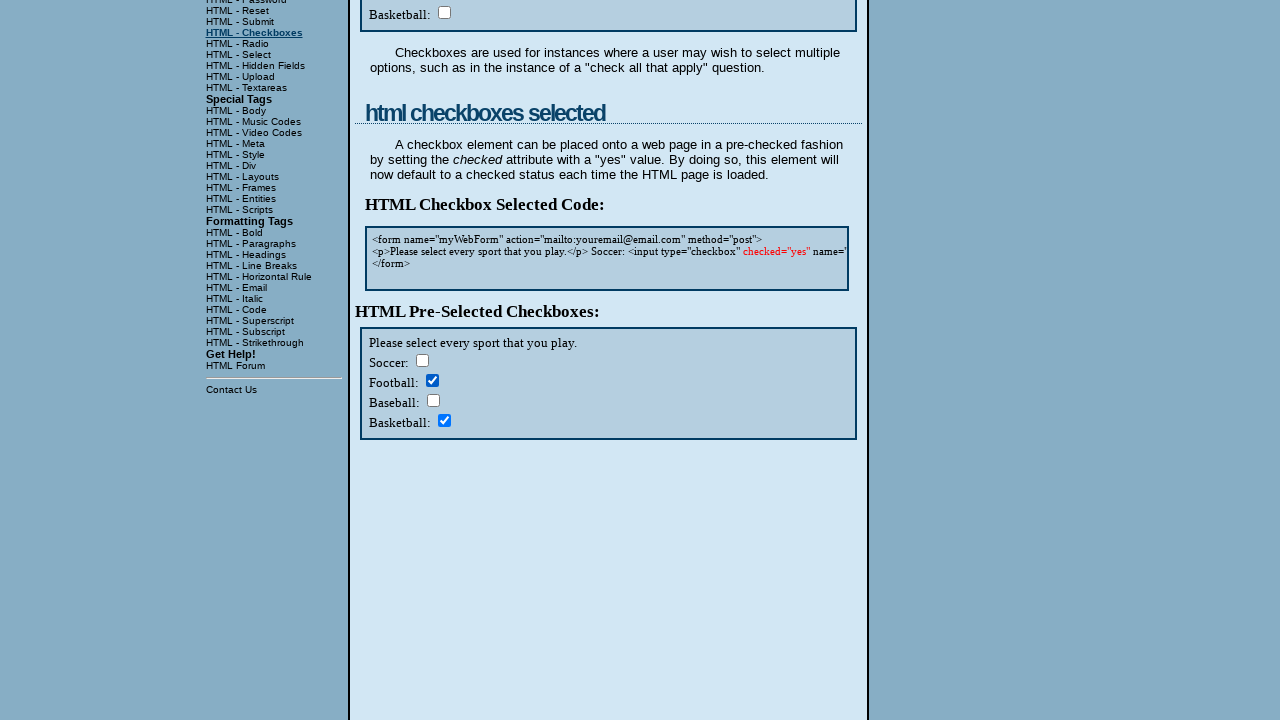

Retrieved checkbox value: baseball
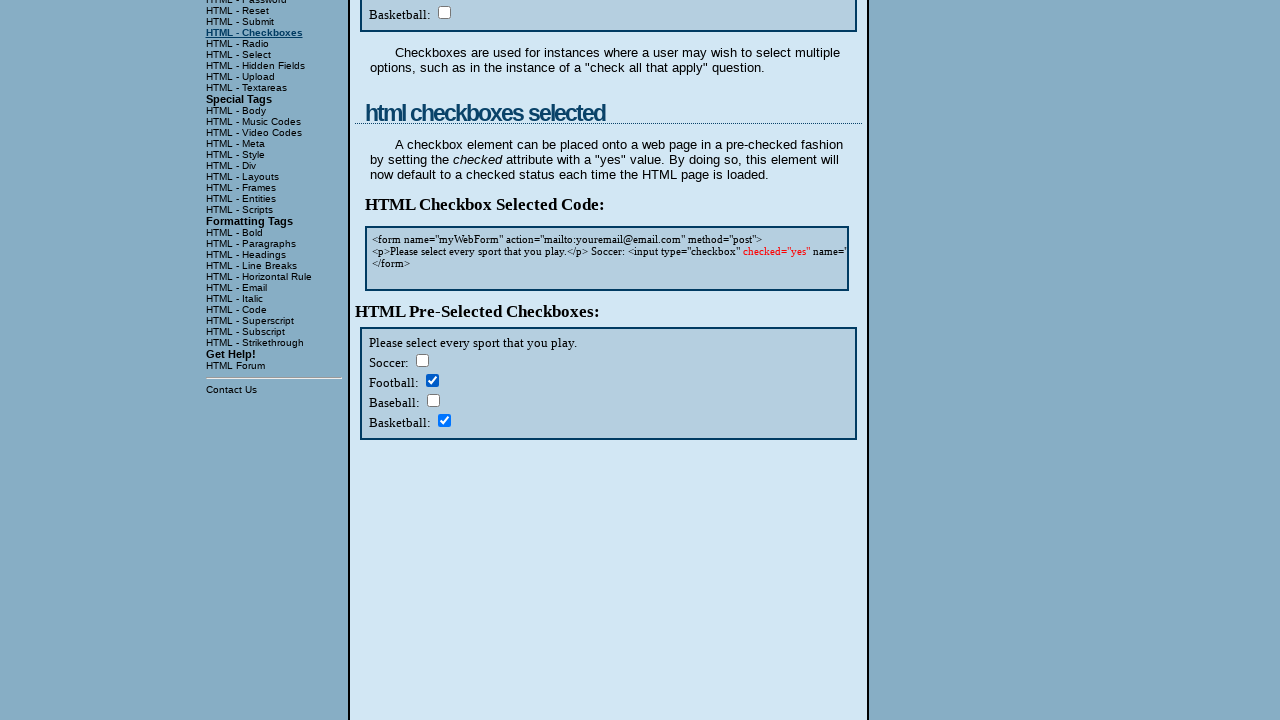

Checked status for baseball: False
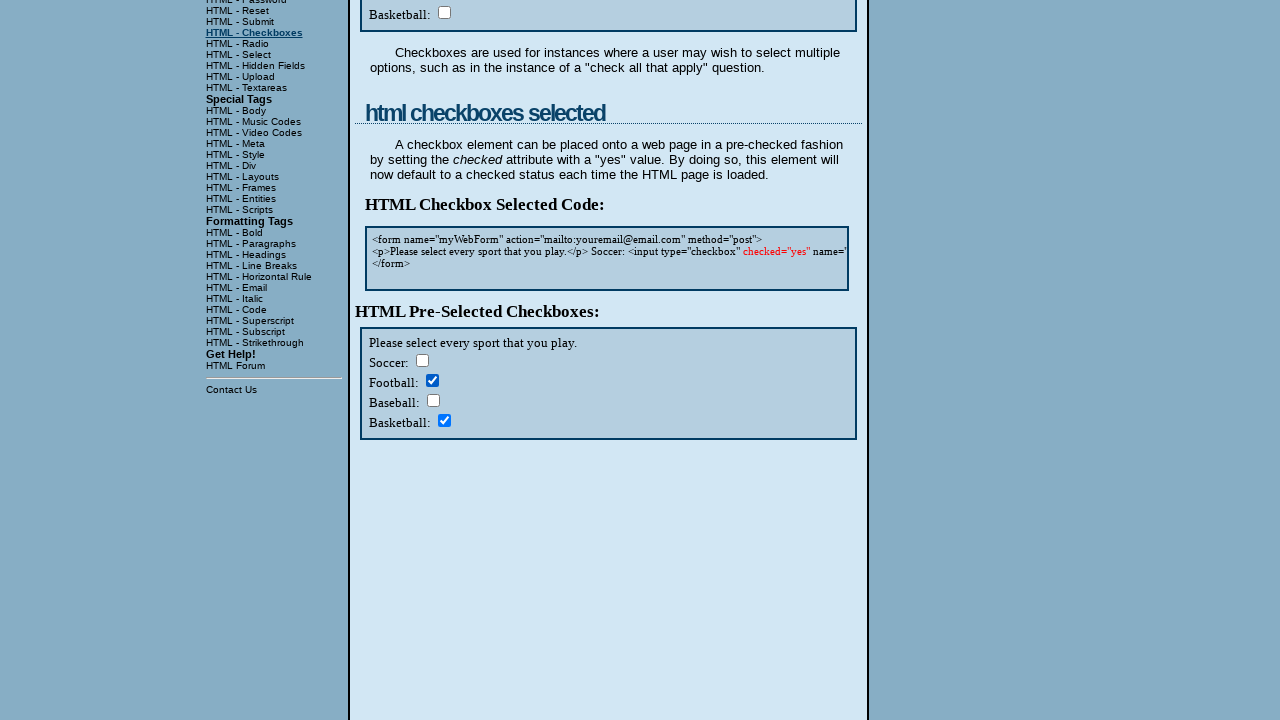

Selected checkbox at index 3
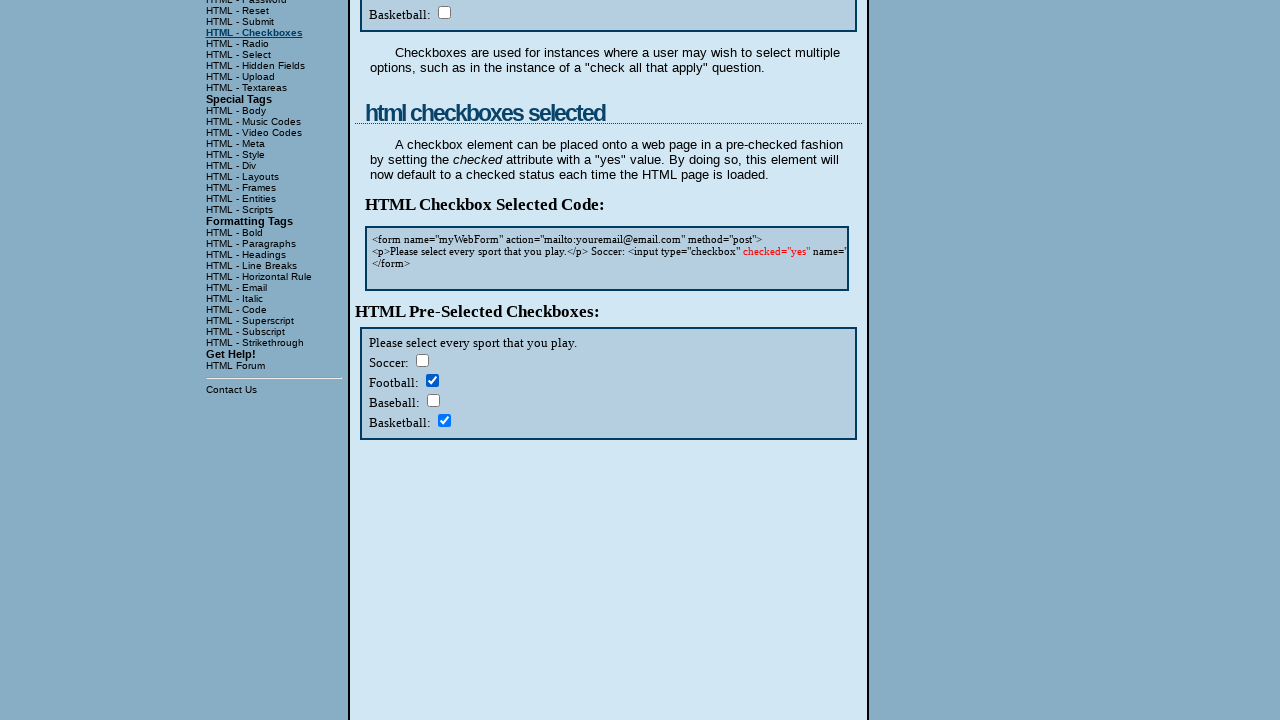

Retrieved checkbox value: basketball
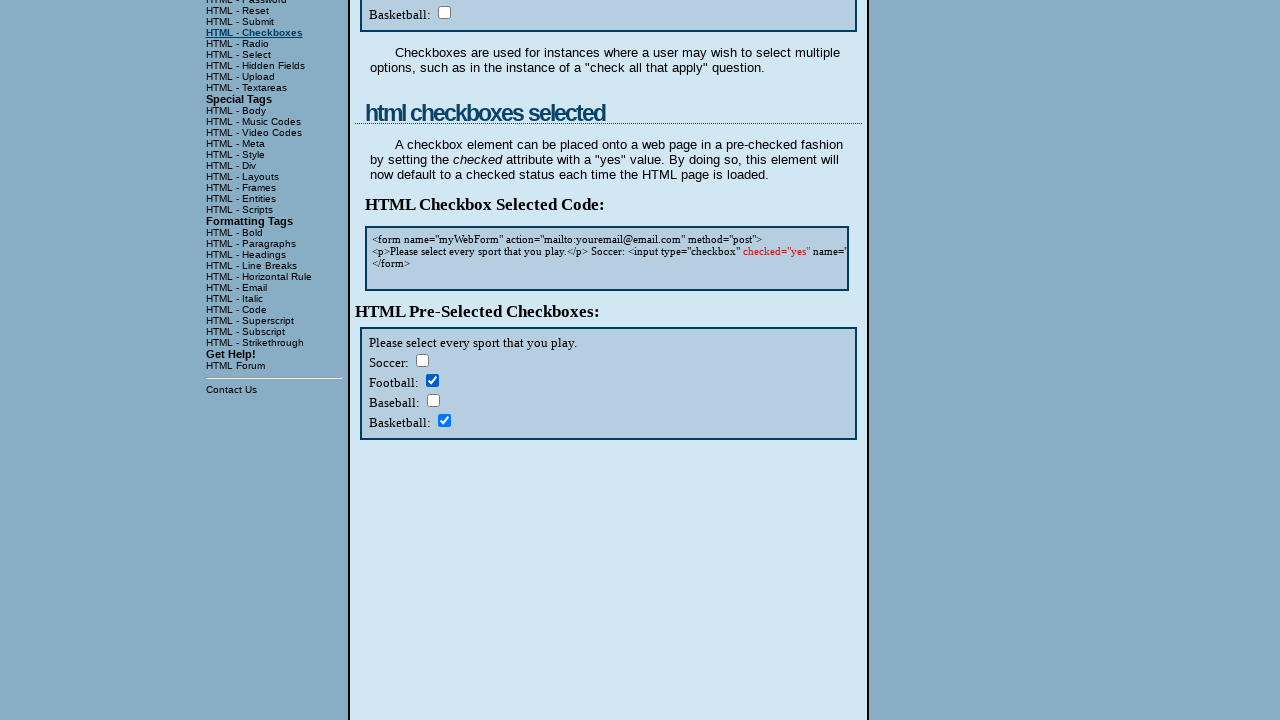

Checked status for basketball: True
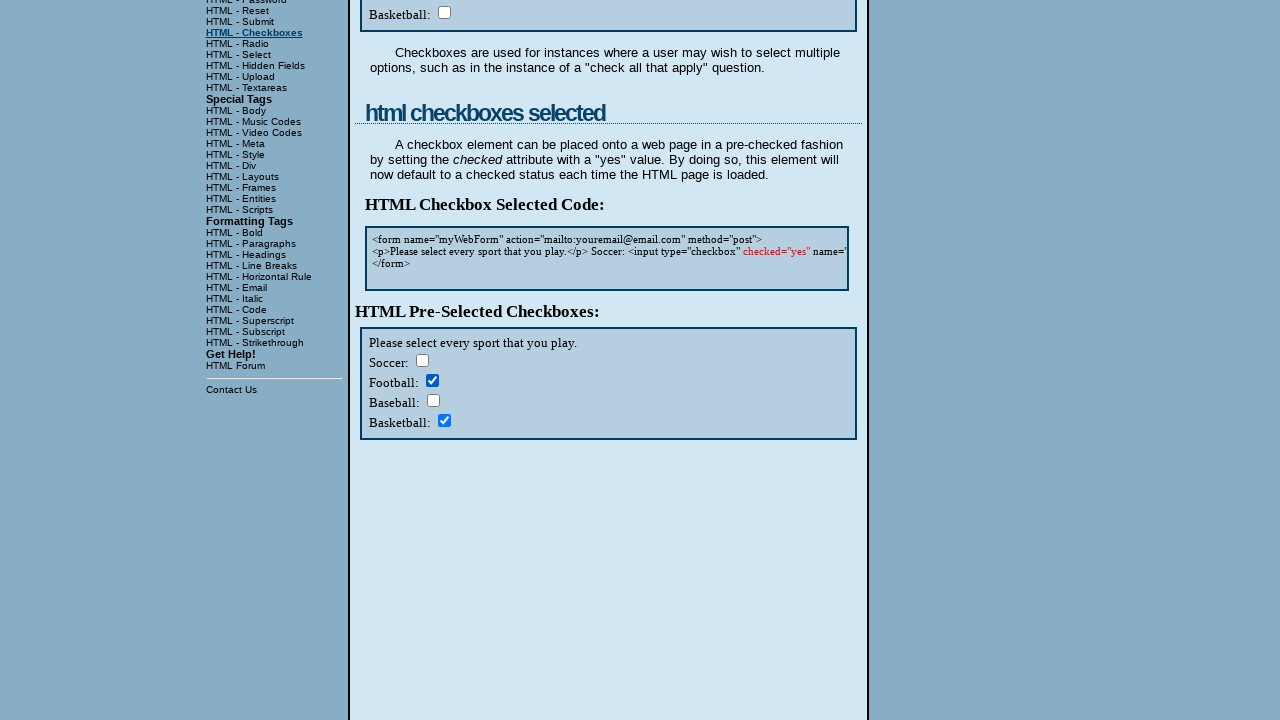

Unchecked the basketball checkbox at (444, 420) on xpath=//div[@class='display'][2]//input[@name='sports'] >> nth=3
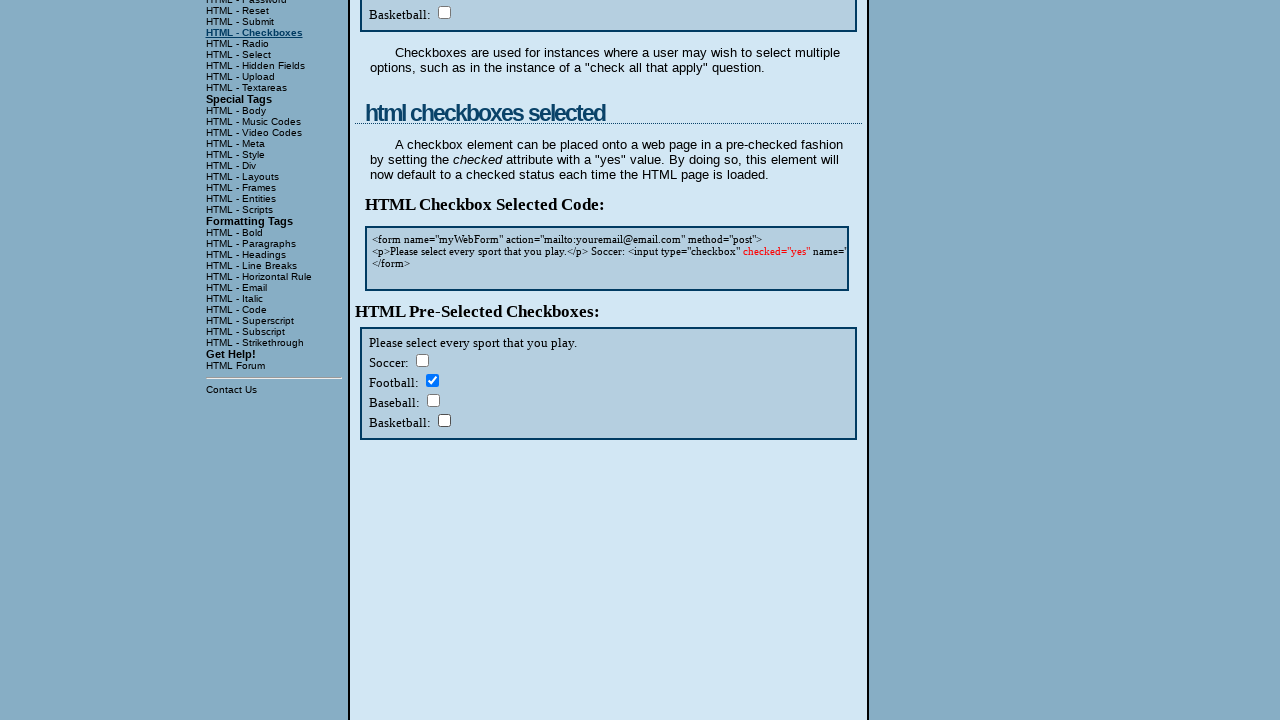

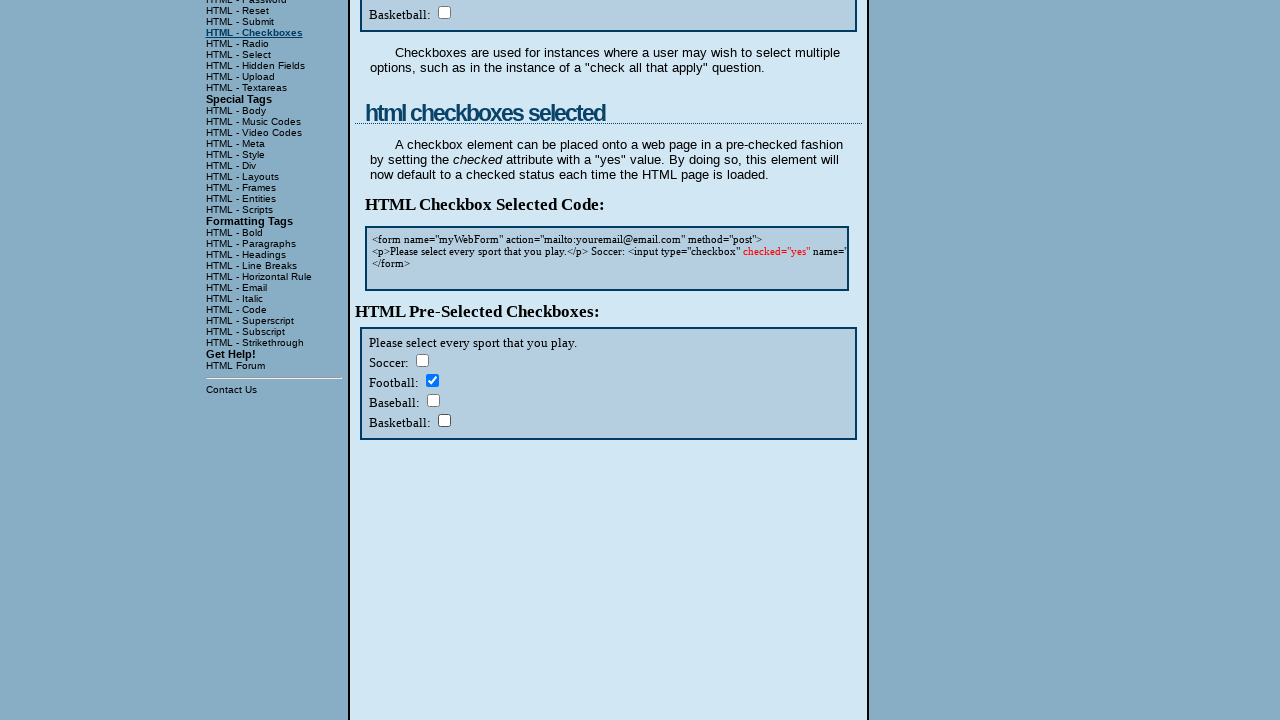